Clears text from an input field

Starting URL: https://leafground.com/input.xhtml

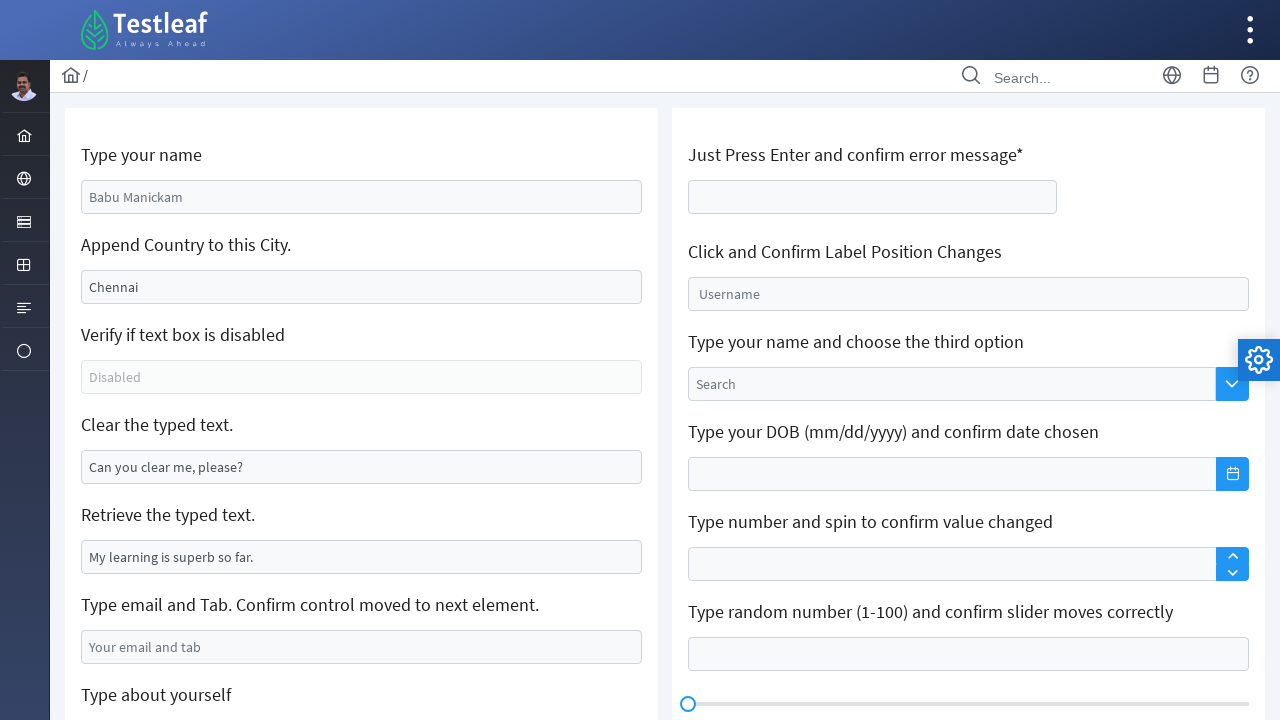

Navigated to input field test page
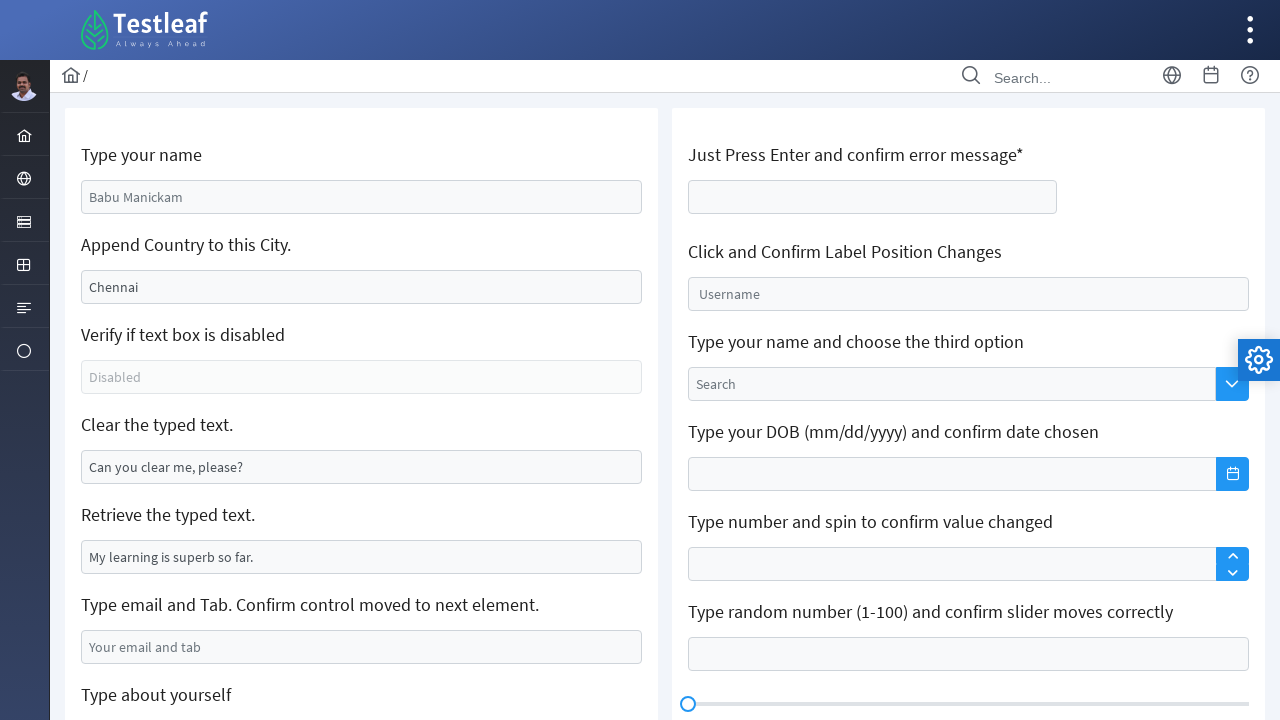

Cleared text from input field on input#j_idt88\:j_idt95
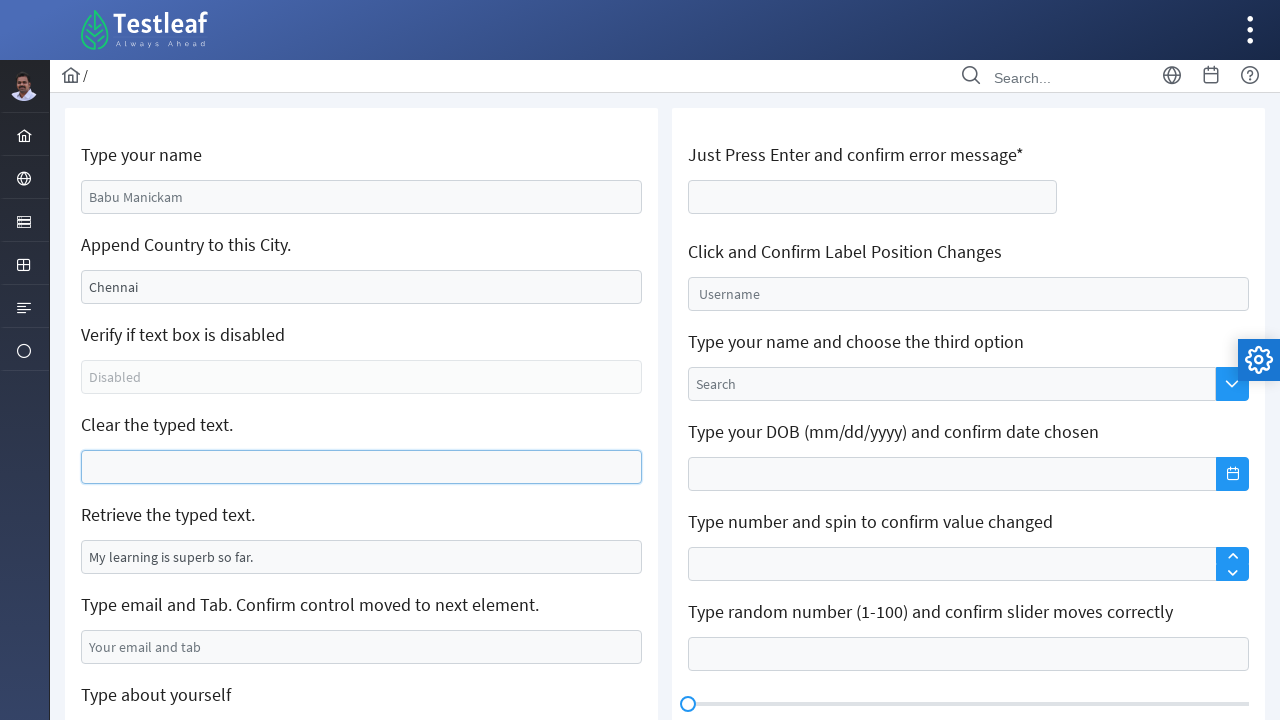

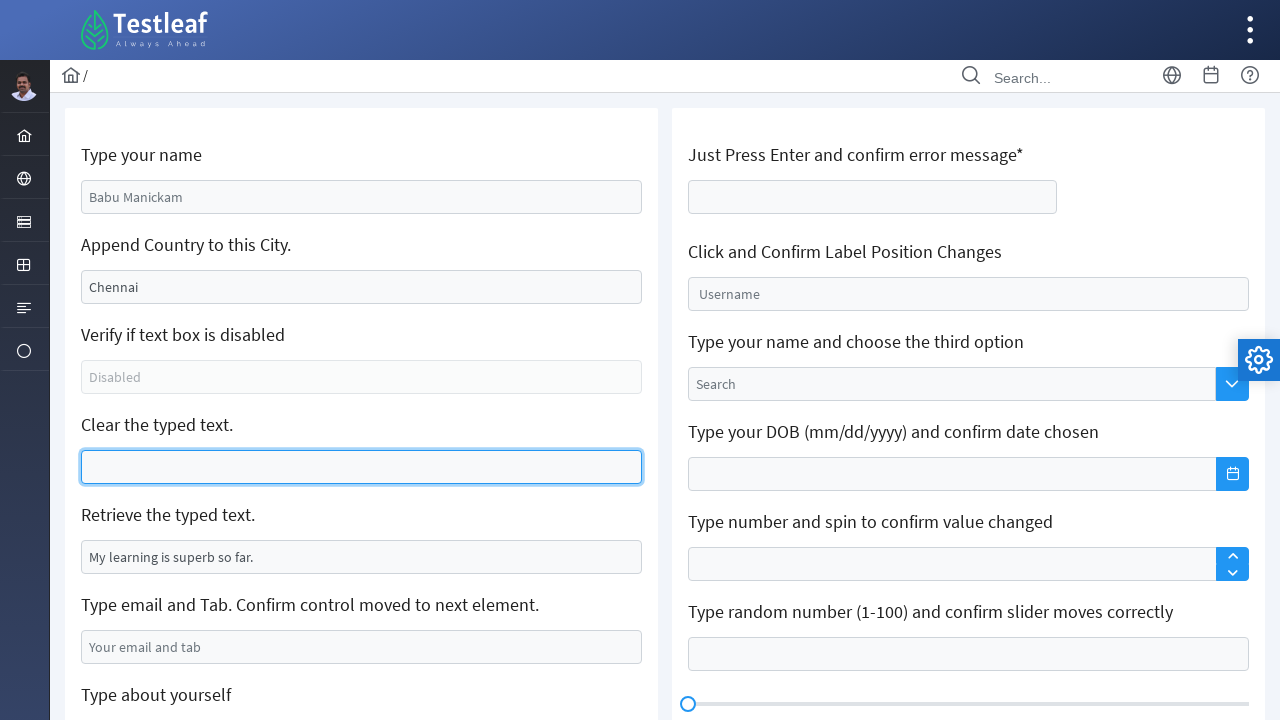